Navigates to a Selenium/XPath practice page and verifies that the second table with its rows and cells is present and accessible.

Starting URL: https://selectorshub.com/xpath-practice-page/

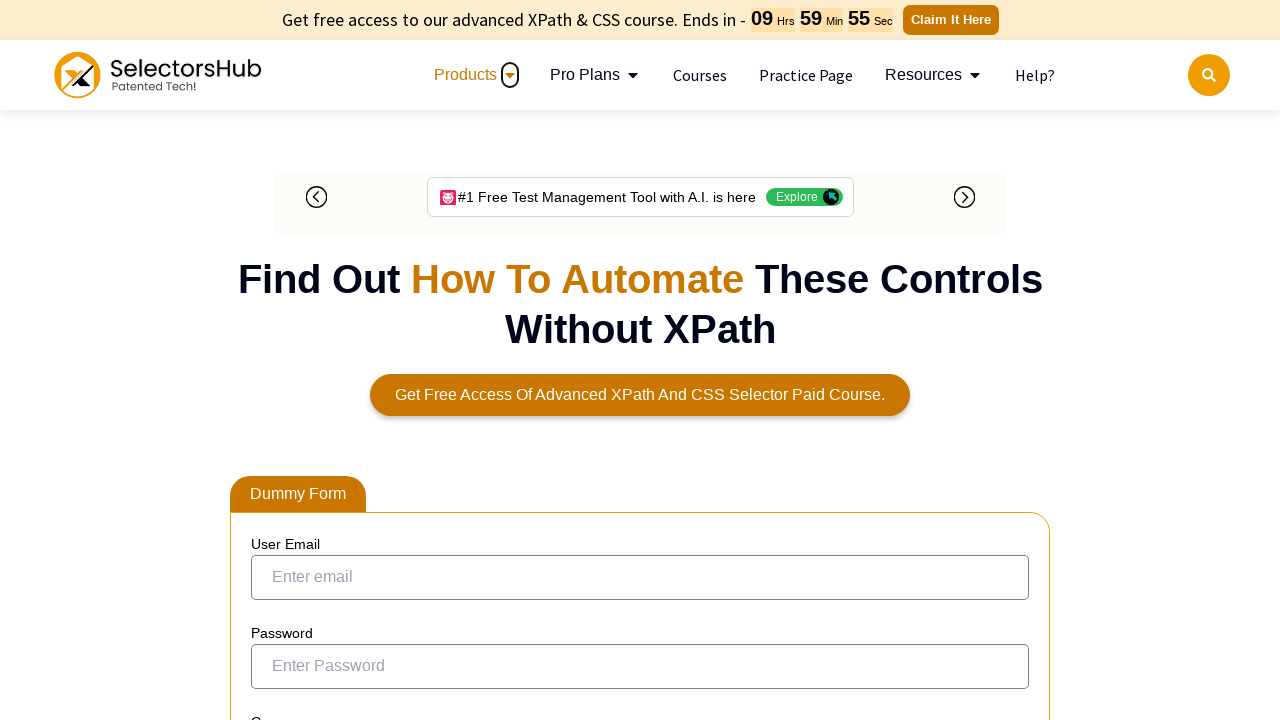

Second table element loaded and visible
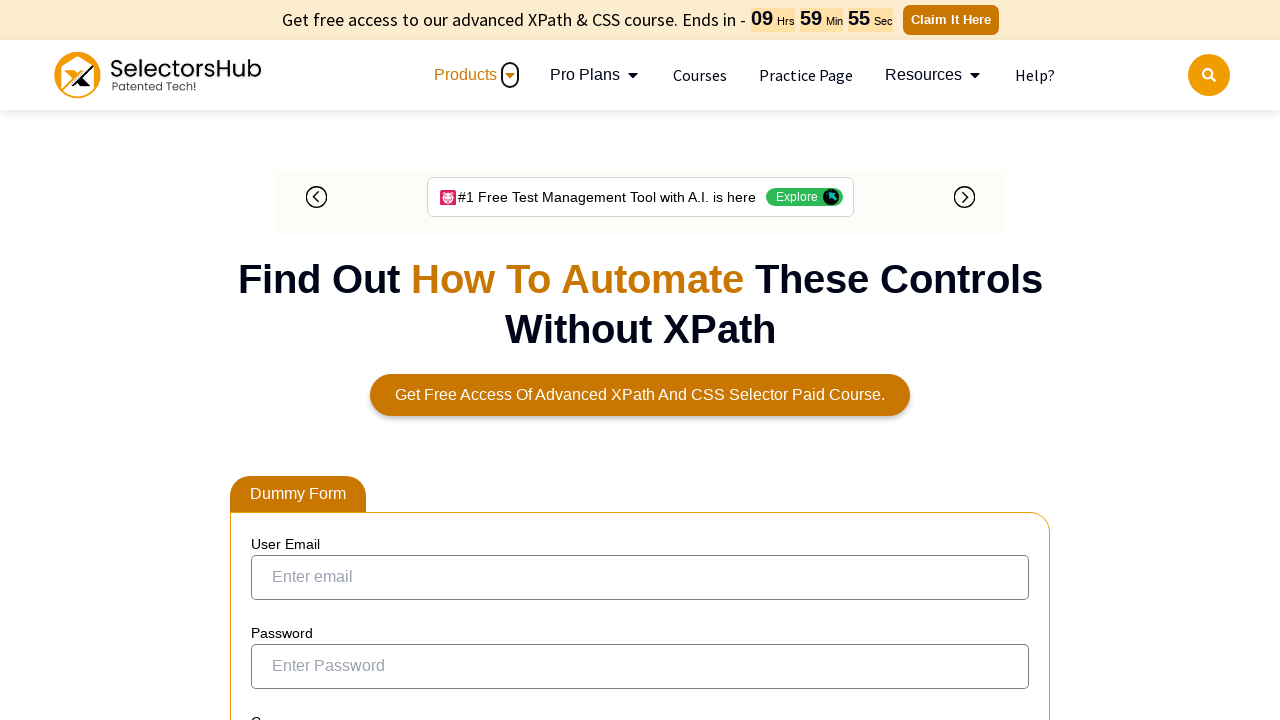

Table body rows in second table are present
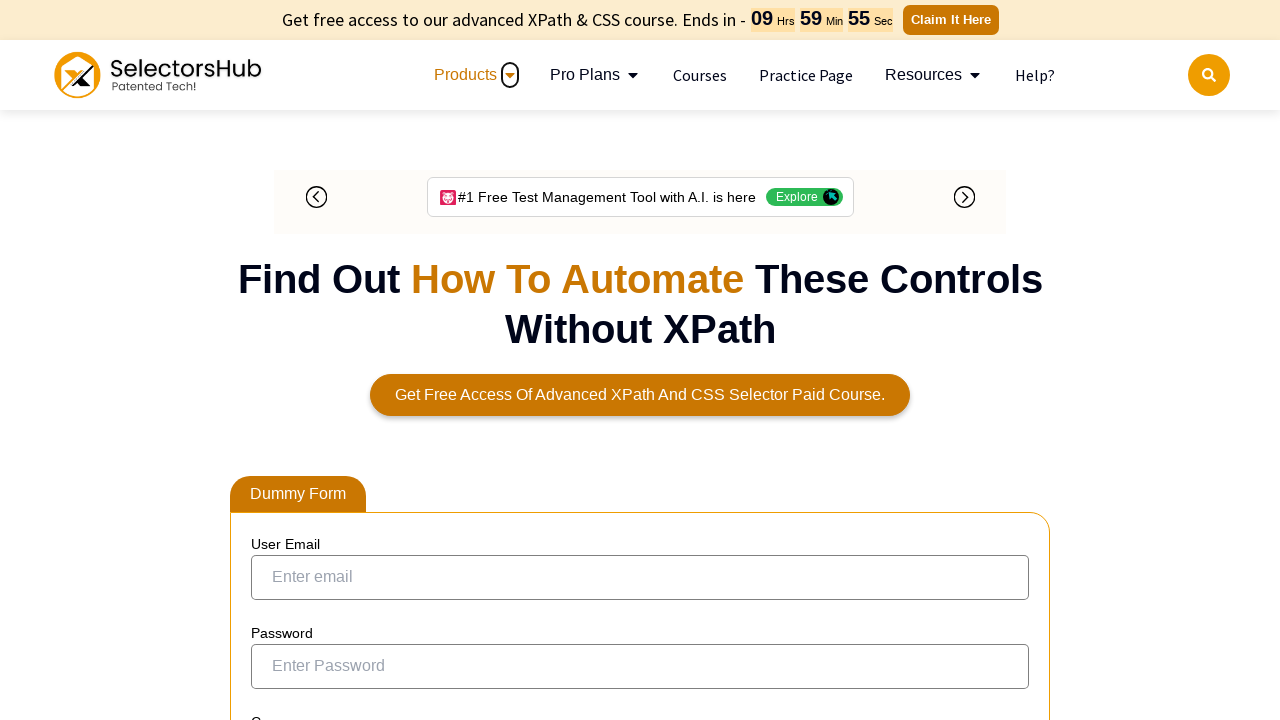

Table cells within second table rows are accessible
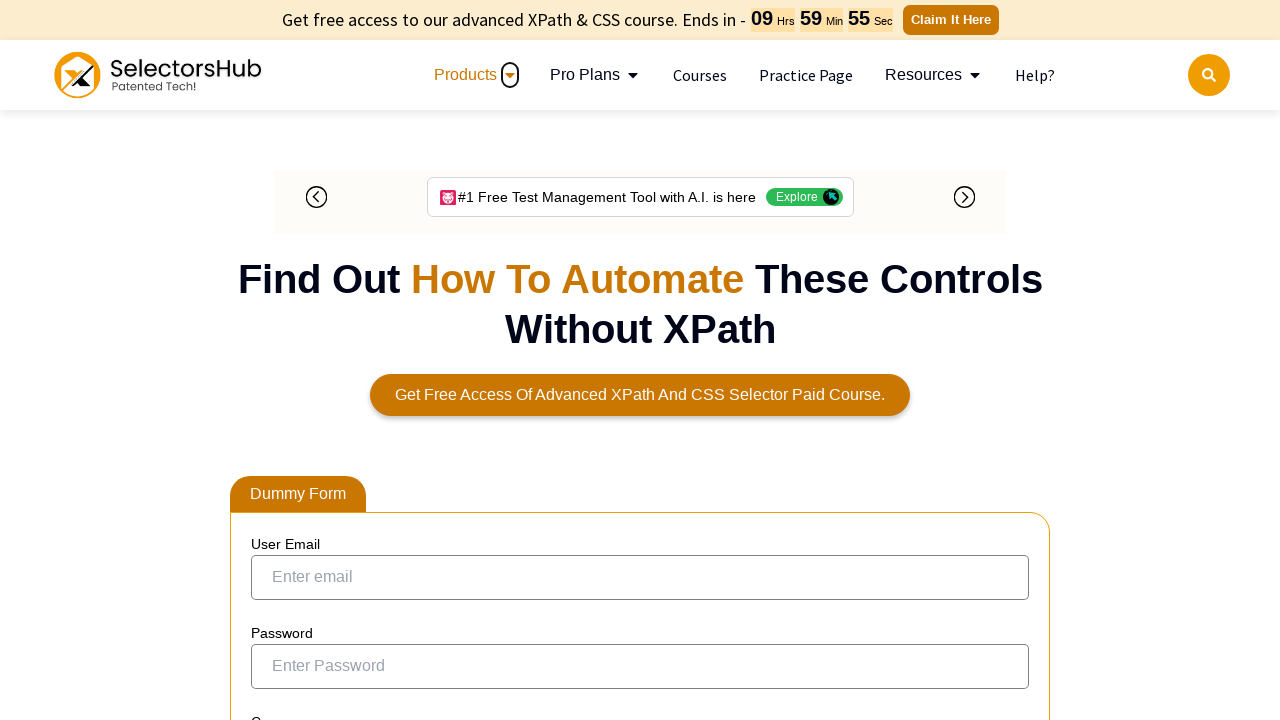

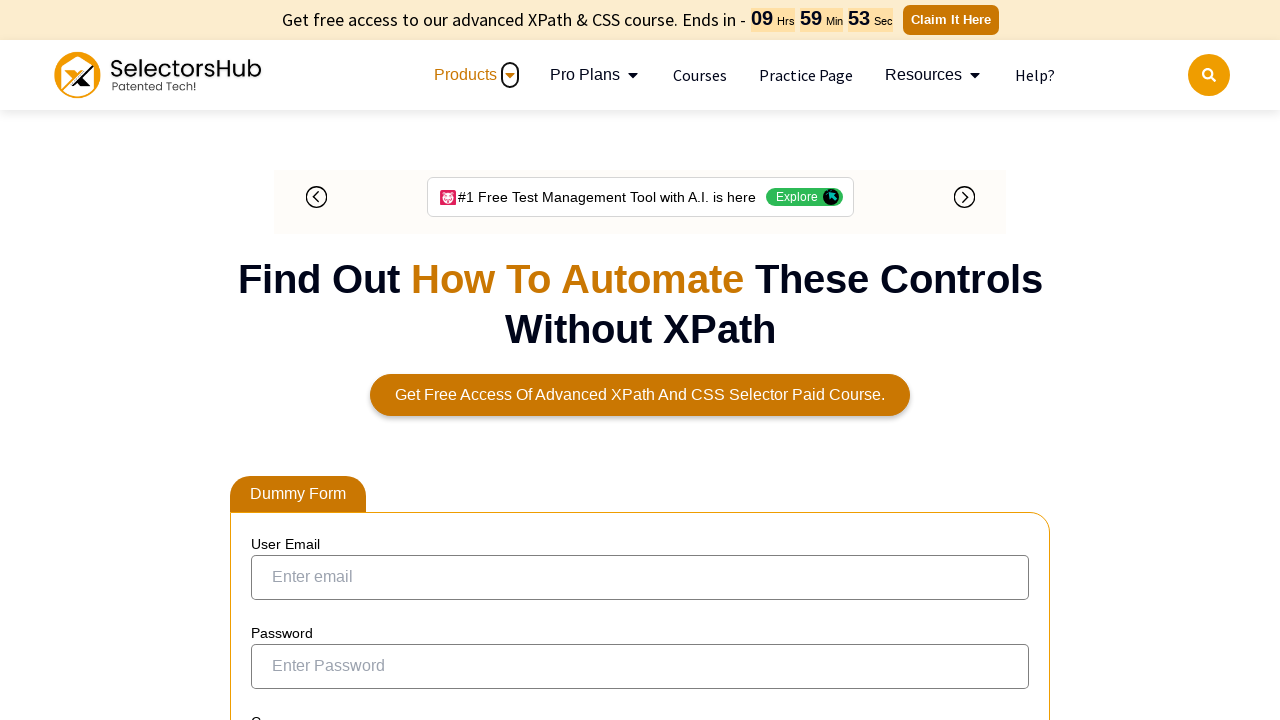